Tests hovering over the language icon on the Booking.com homepage to verify language selector interaction

Starting URL: https://www.booking.com/

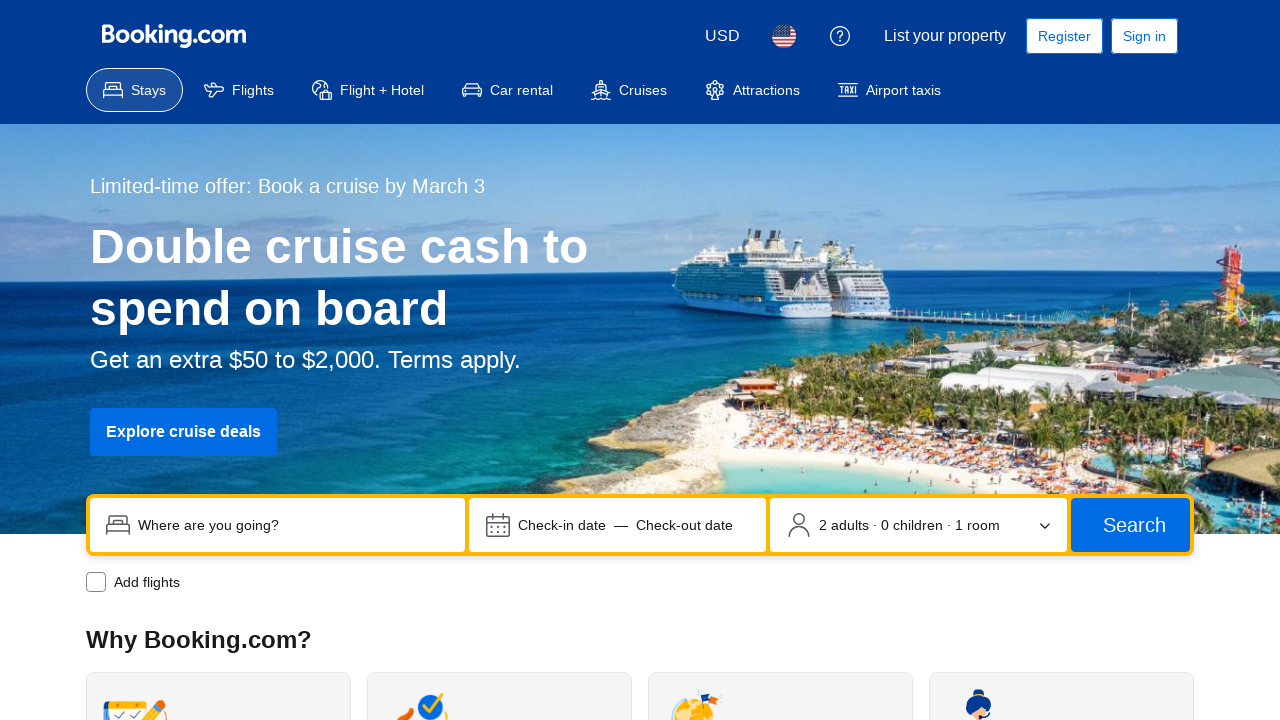

Waited for language icon to be visible on Booking.com homepage
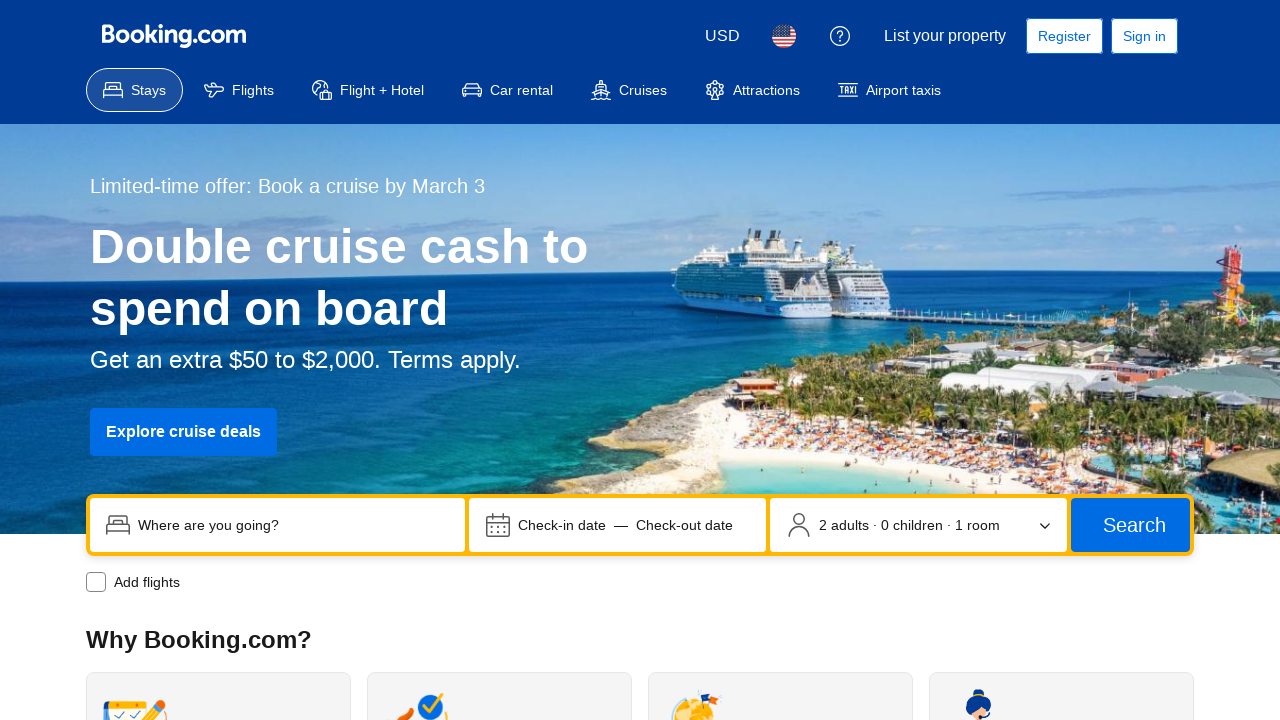

Hovered over language icon to trigger language selector at (784, 36) on button[data-testid='header-language-picker-trigger']
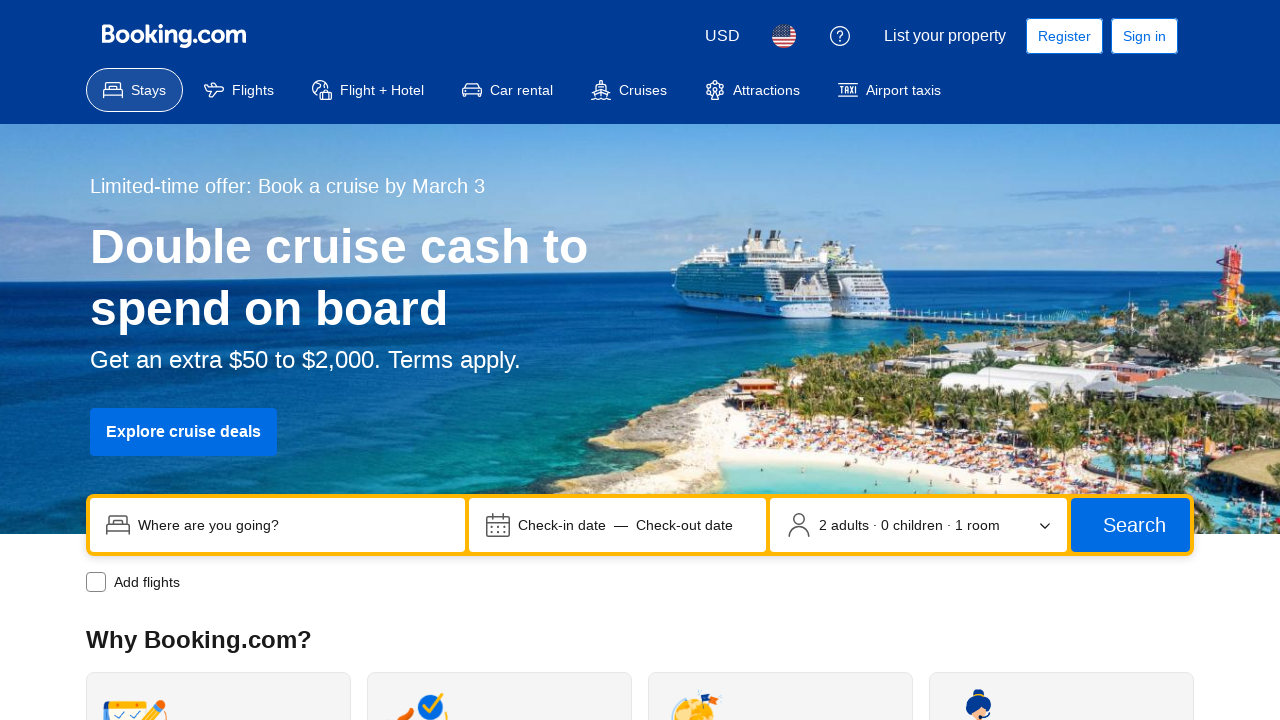

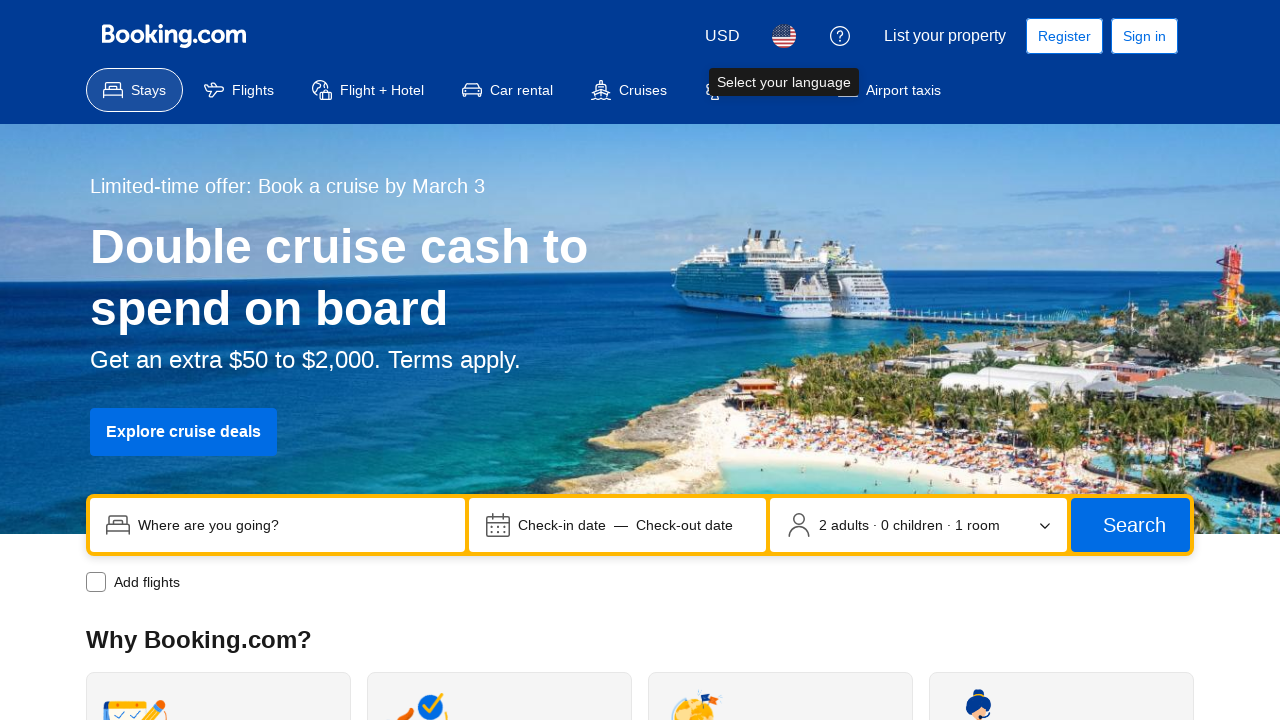